Tests adding products to a shopping cart by navigating to a product page and clicking add buttons multiple times for different products

Starting URL: https://material.playwrightvn.com/

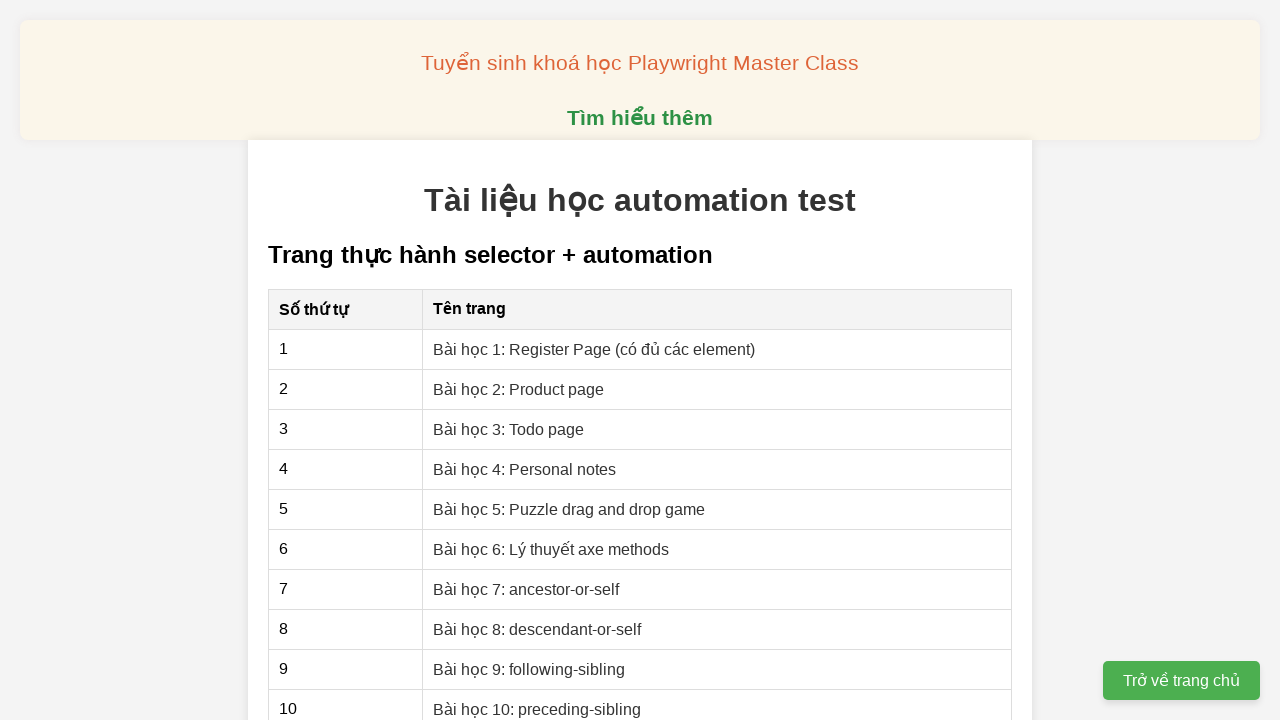

Clicked on 'Bài học 2: Product page' lesson link at (519, 389) on xpath=//a[text()='Bài học 2: Product page']
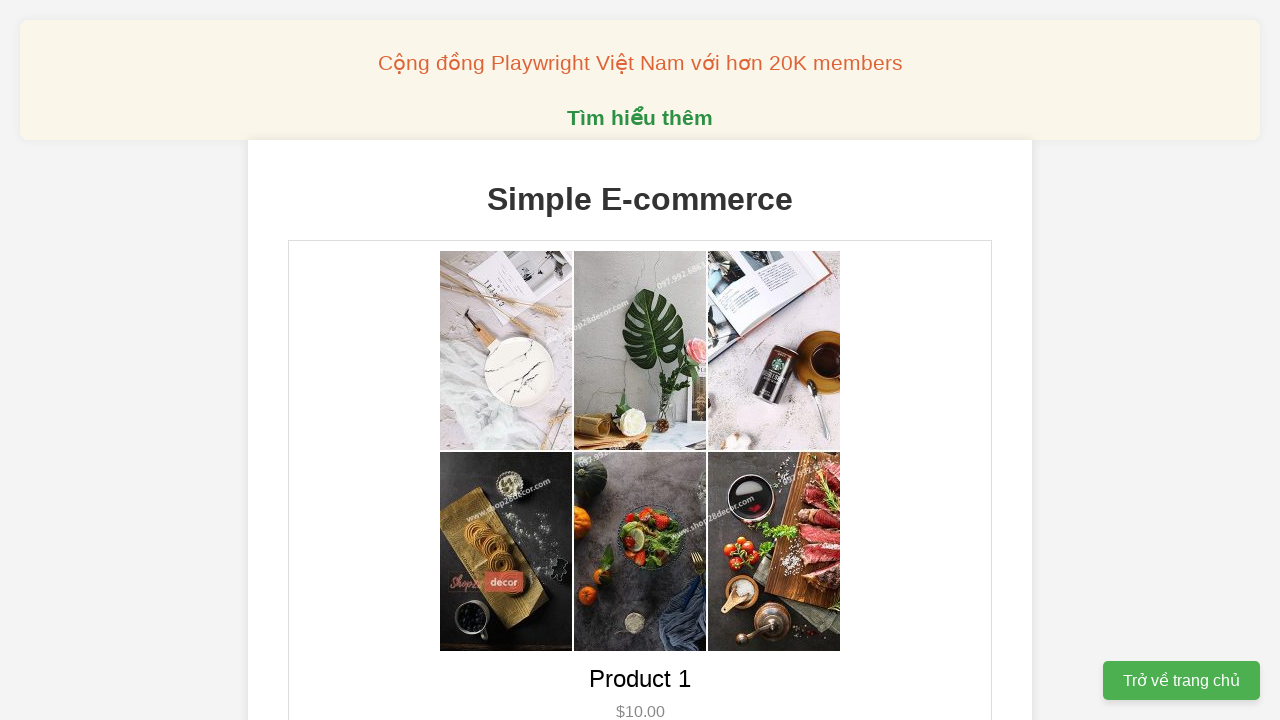

Clicked add to cart button for product 1 (1st time) at (640, 360) on xpath=//button[@data-product-id='1']
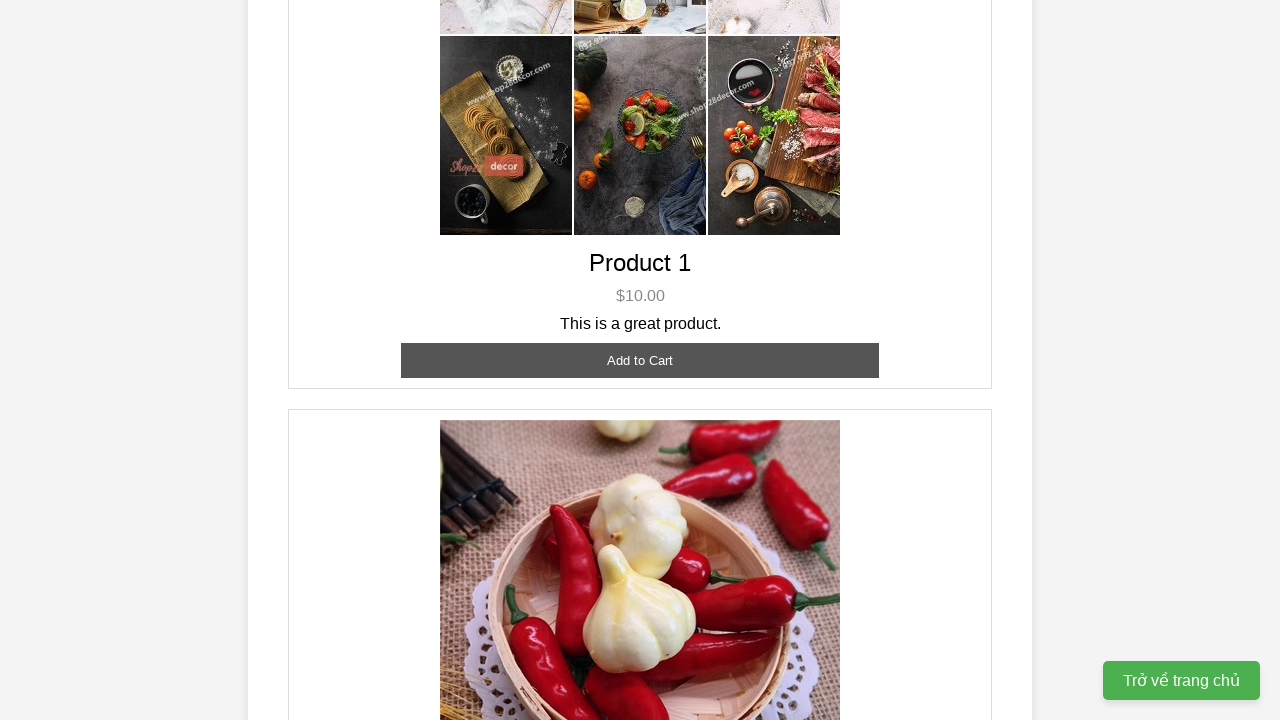

Clicked add to cart button for product 1 (2nd time) at (640, 360) on xpath=//button[@data-product-id='1']
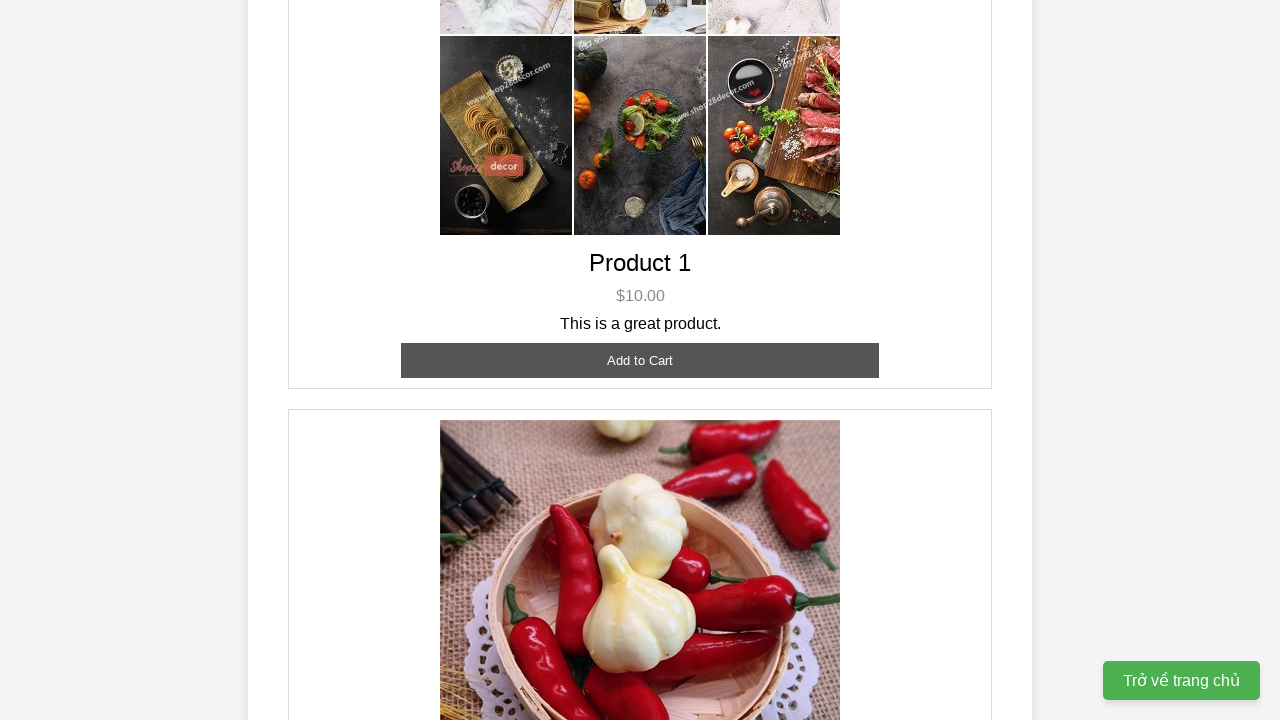

Clicked add to cart button for product 2 (1st time) at (640, 360) on xpath=//button[@data-product-id='2']
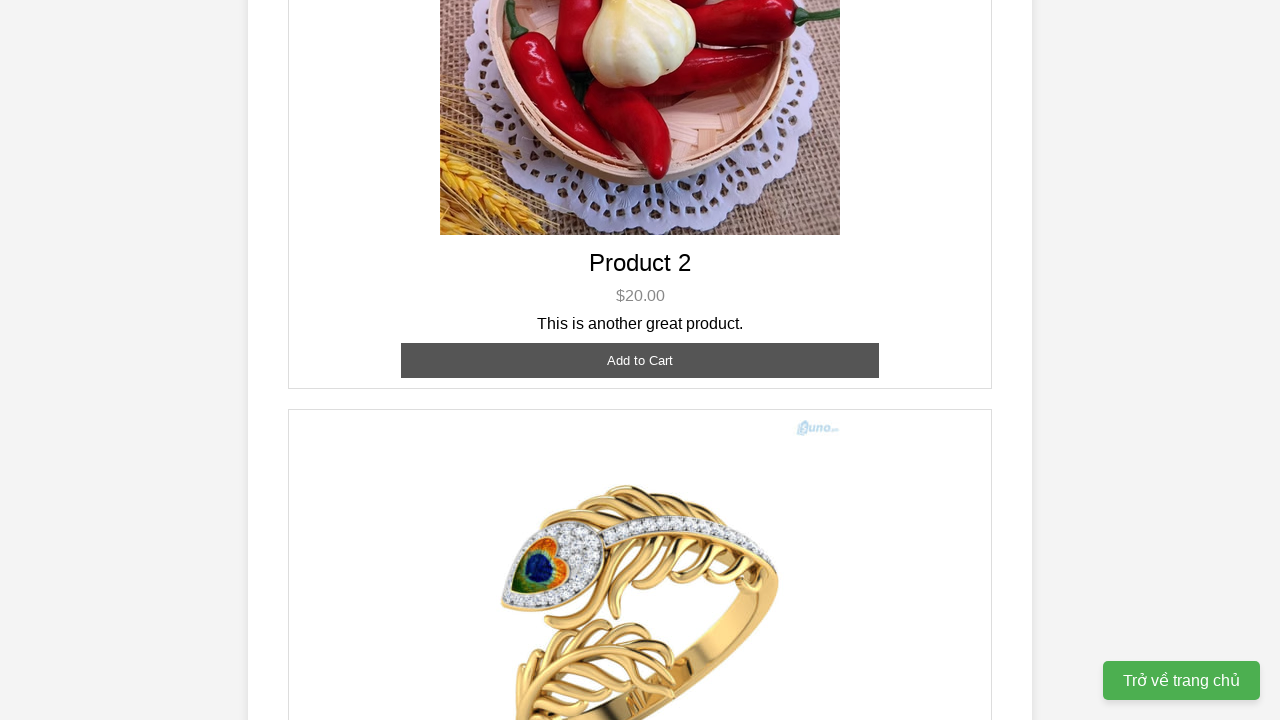

Clicked add to cart button for product 2 (2nd time) at (640, 360) on xpath=//button[@data-product-id='2']
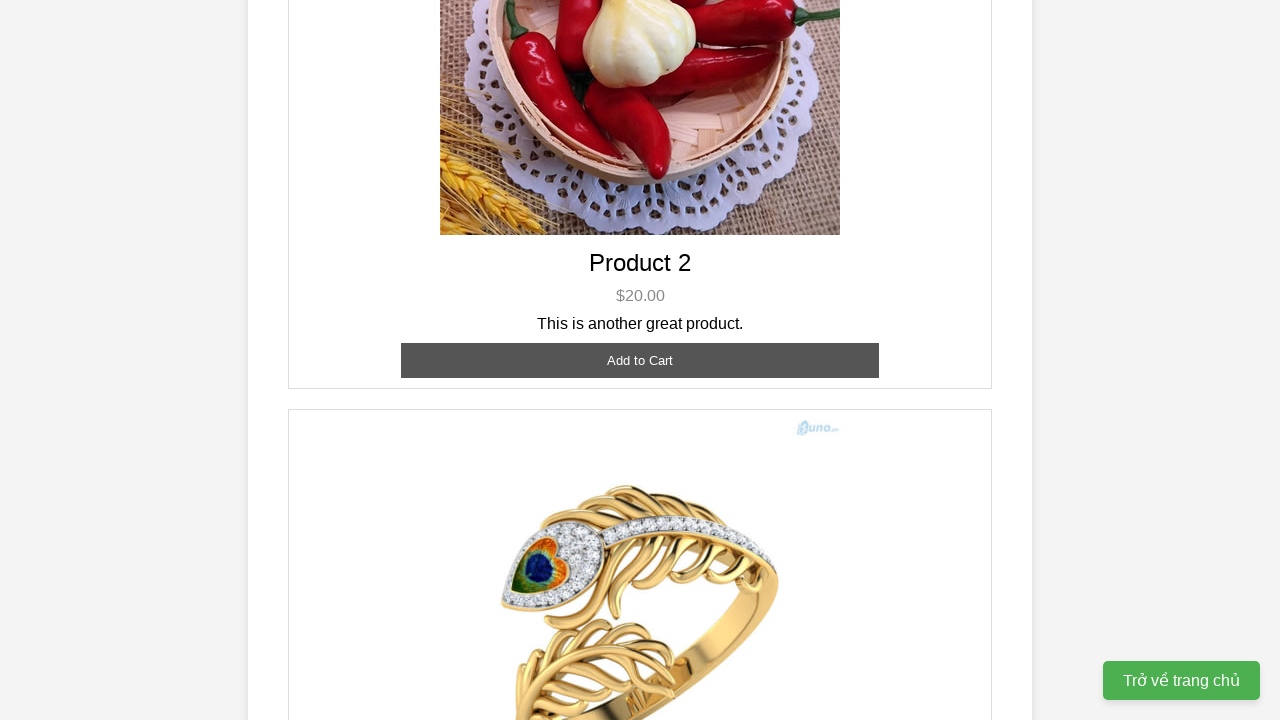

Clicked add to cart button for product 2 (3rd time) at (640, 360) on xpath=//button[@data-product-id='2']
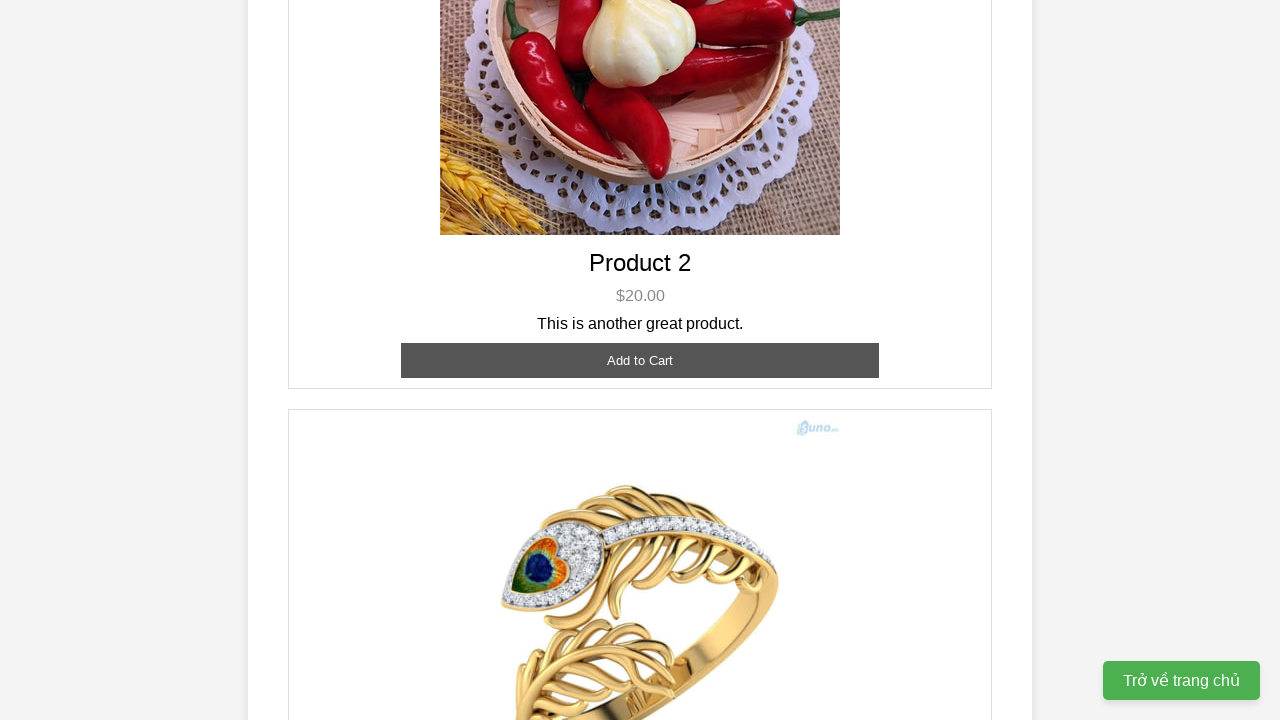

Clicked add to cart button for product 3 at (640, 388) on xpath=//button[@data-product-id='3']
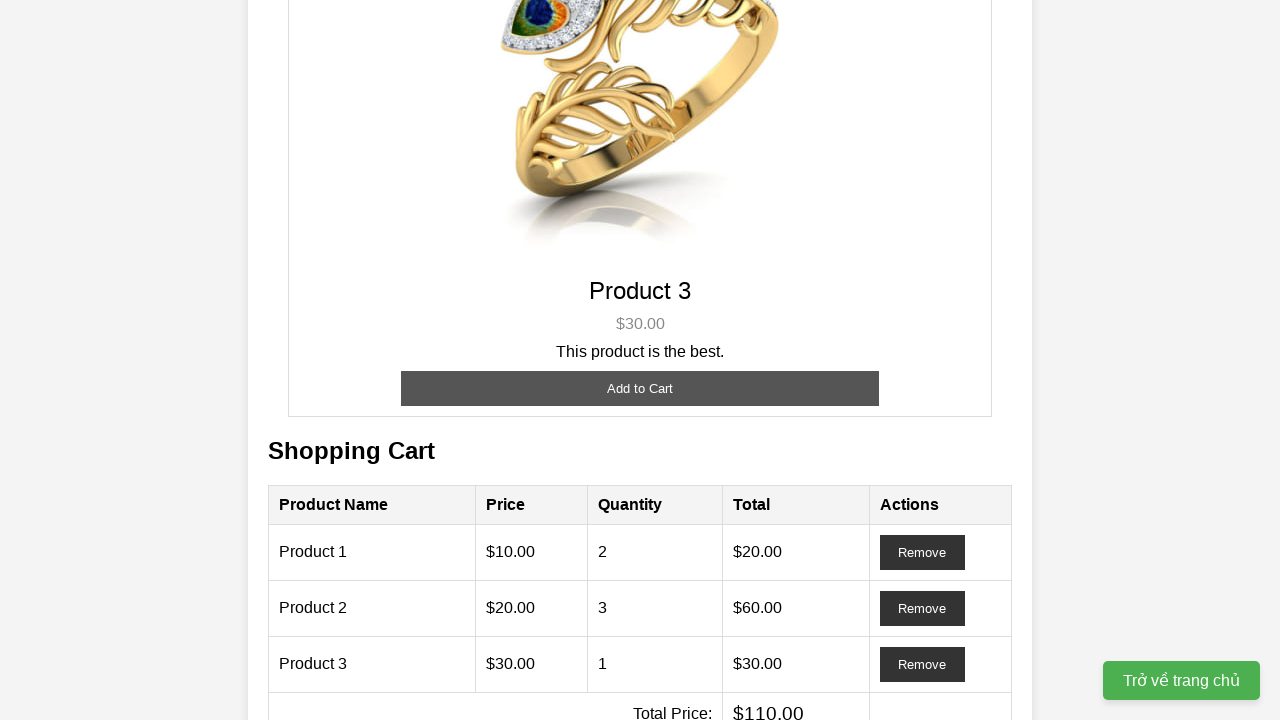

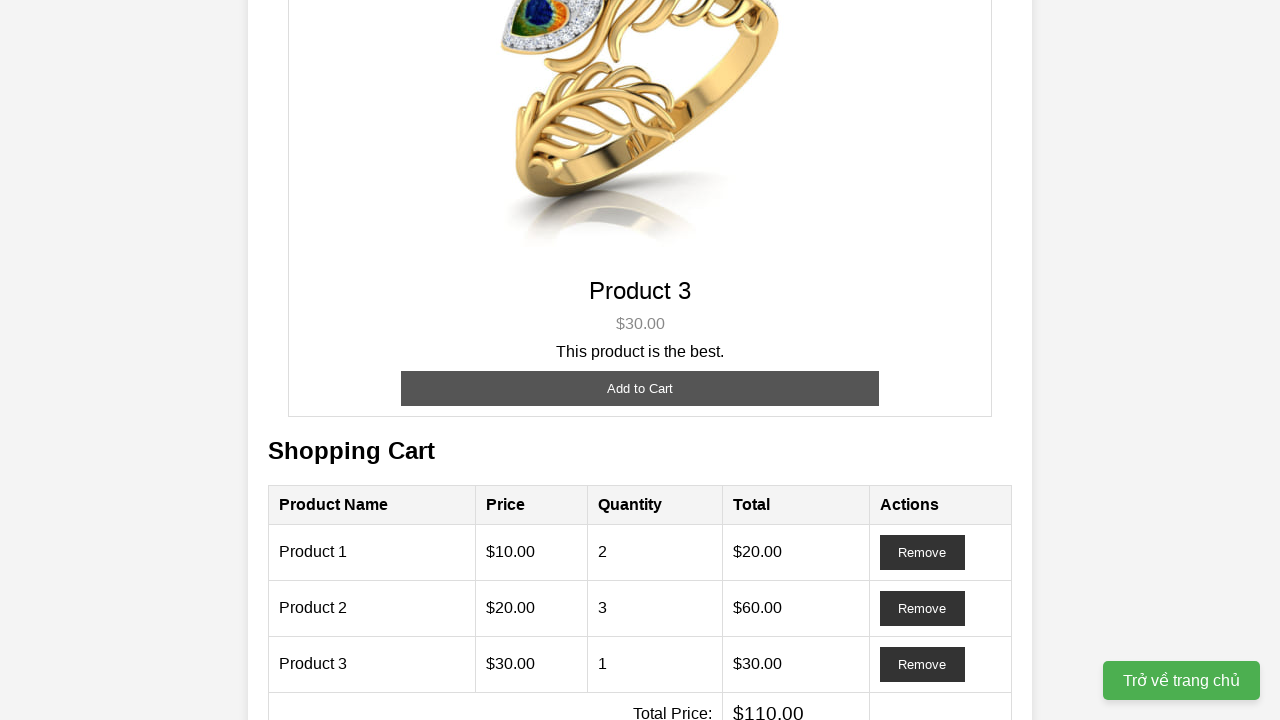